Tests form validation on VWO free trial page by entering an invalid email address and verifying the error message

Starting URL: https://vwo.com/free-trial

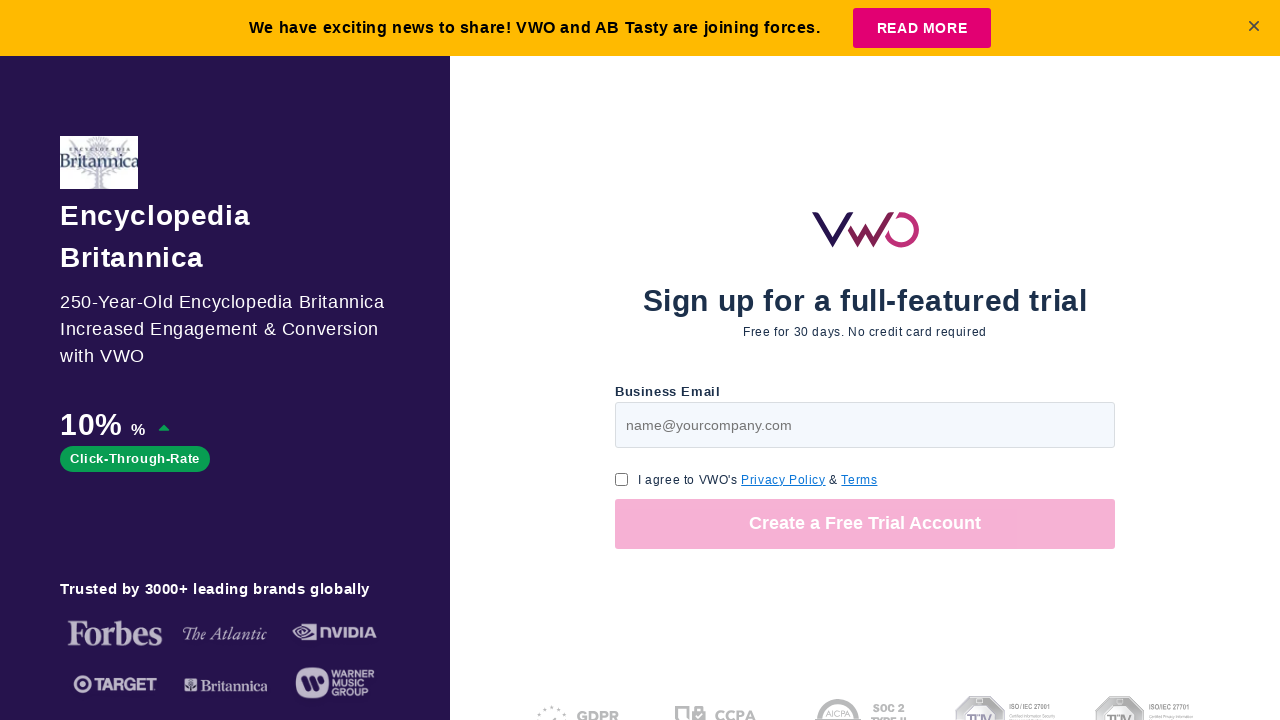

Filled email input with invalid email 'adbvnf' on #page-v1-step1-email
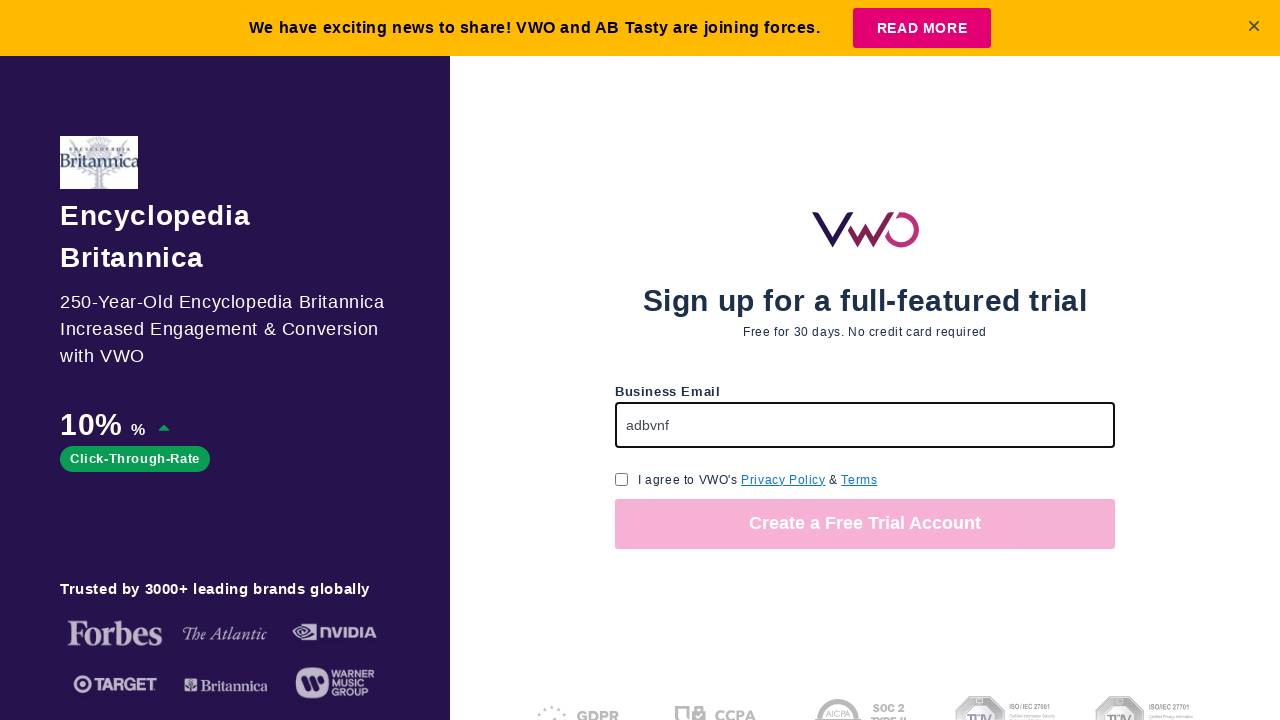

Clicked GDPR consent checkbox at (622, 479) on input[name='gdpr_consent_checkbox']
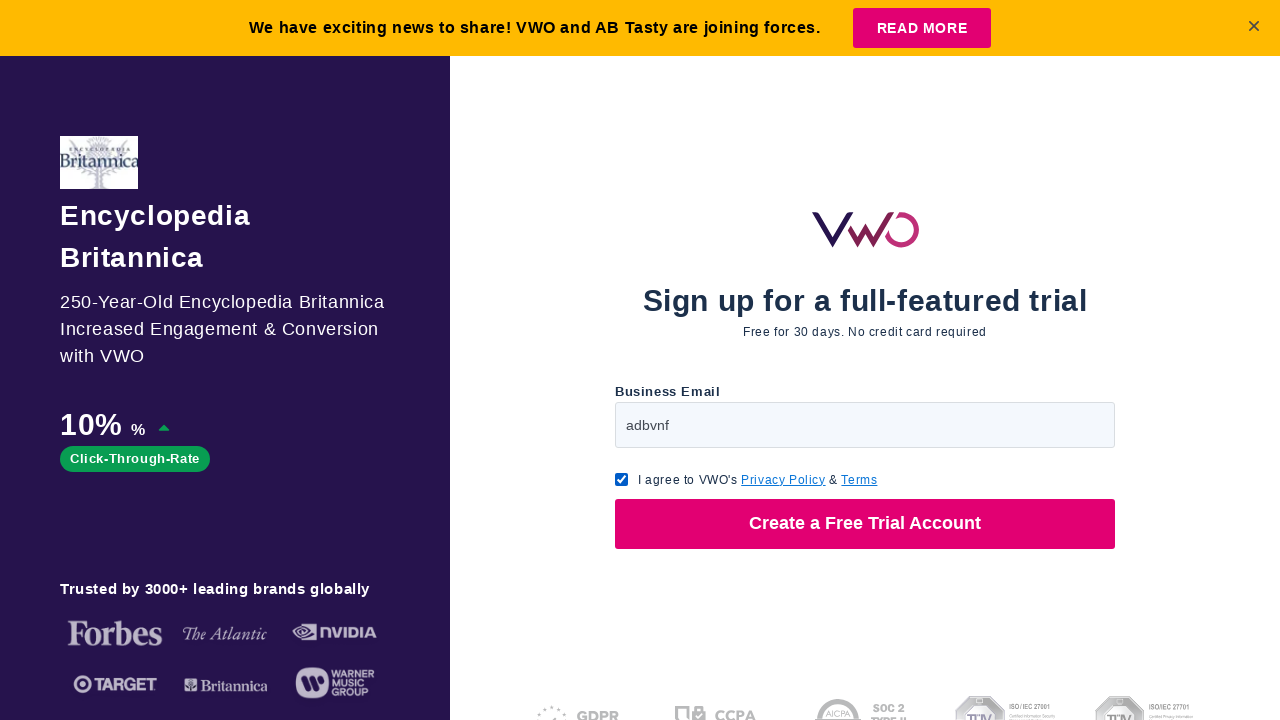

Clicked submit button to validate form at (865, 524) on button:first-of-type
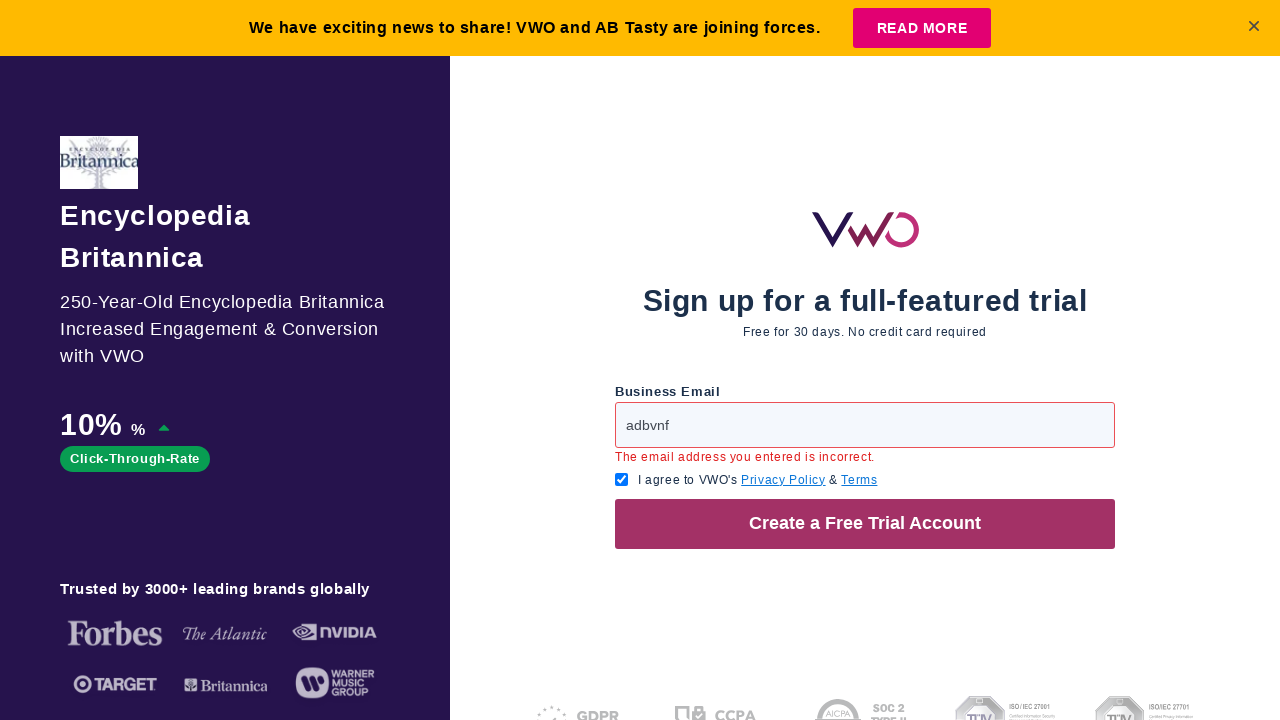

Error message element appeared on page
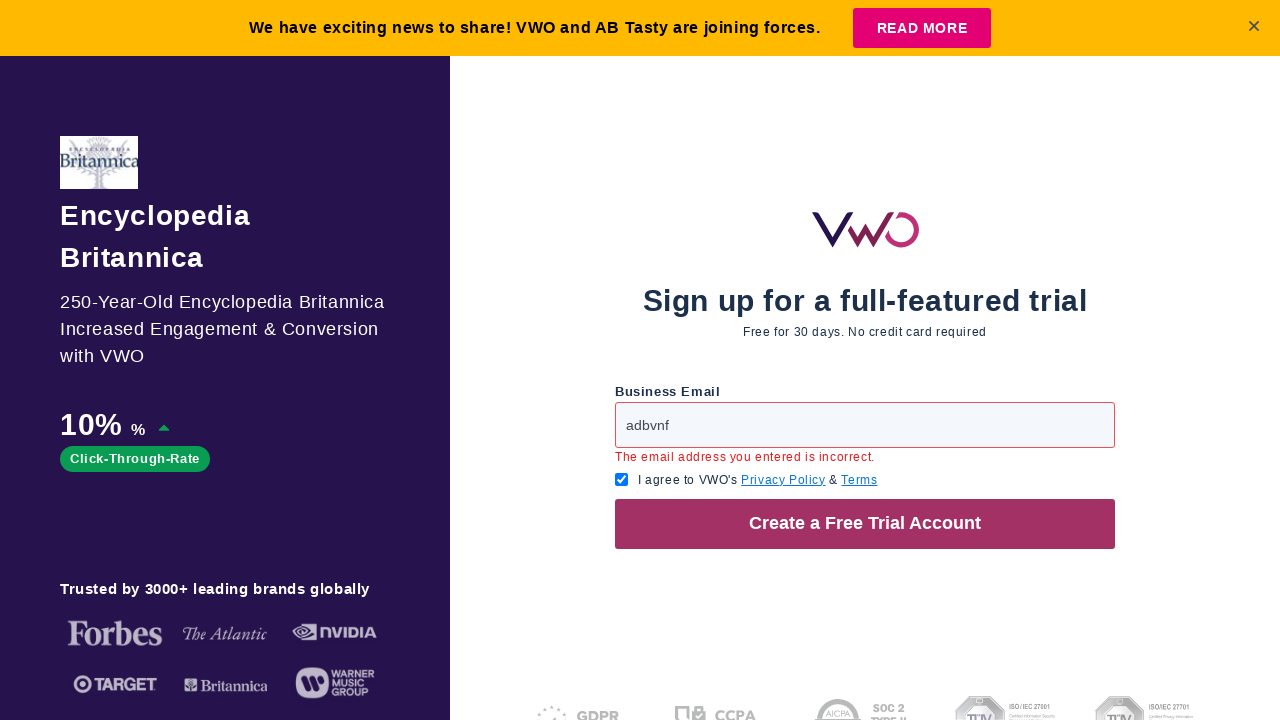

Retrieved error message text: 'The email address you entered is incorrect.'
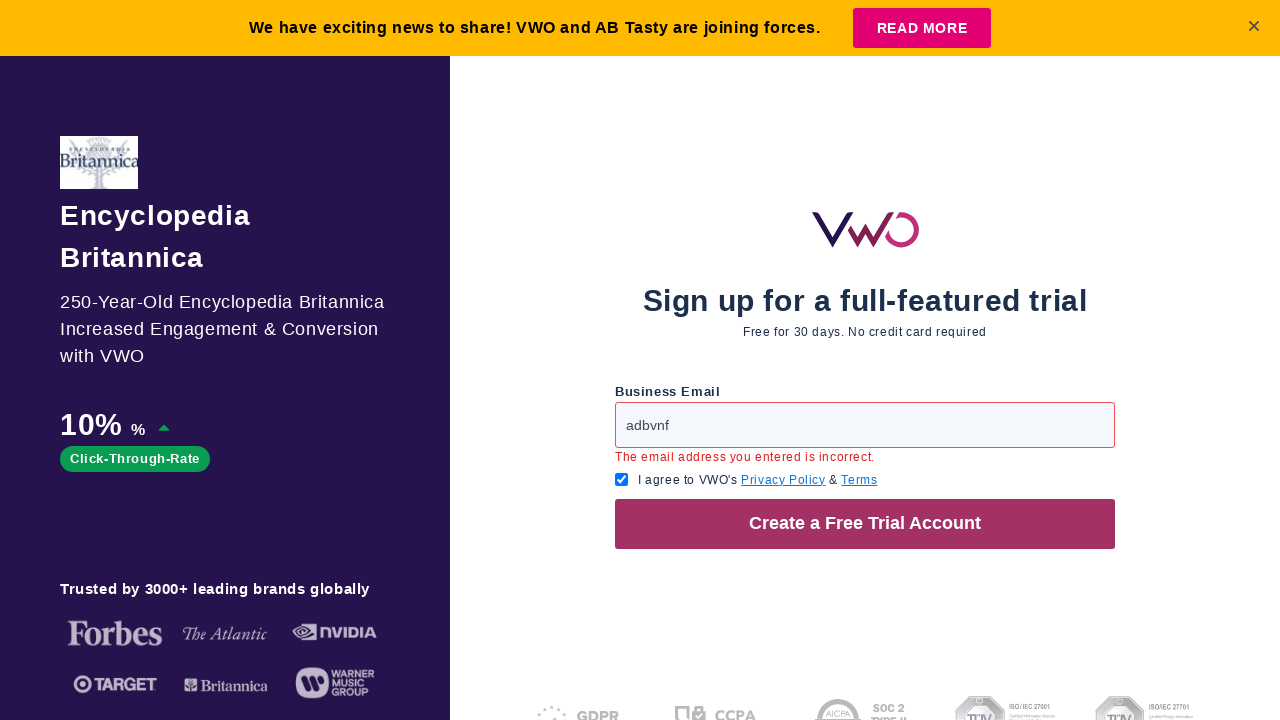

Verified error message matches expected text 'The email address you entered is incorrect.'
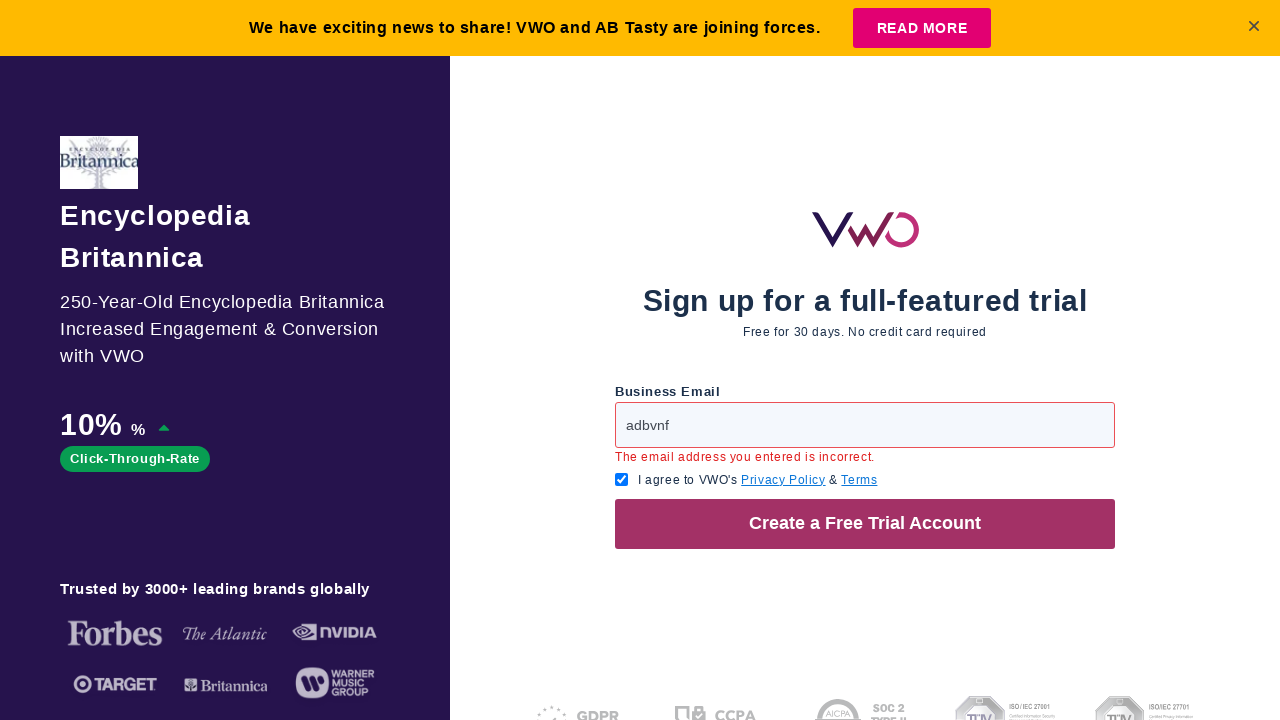

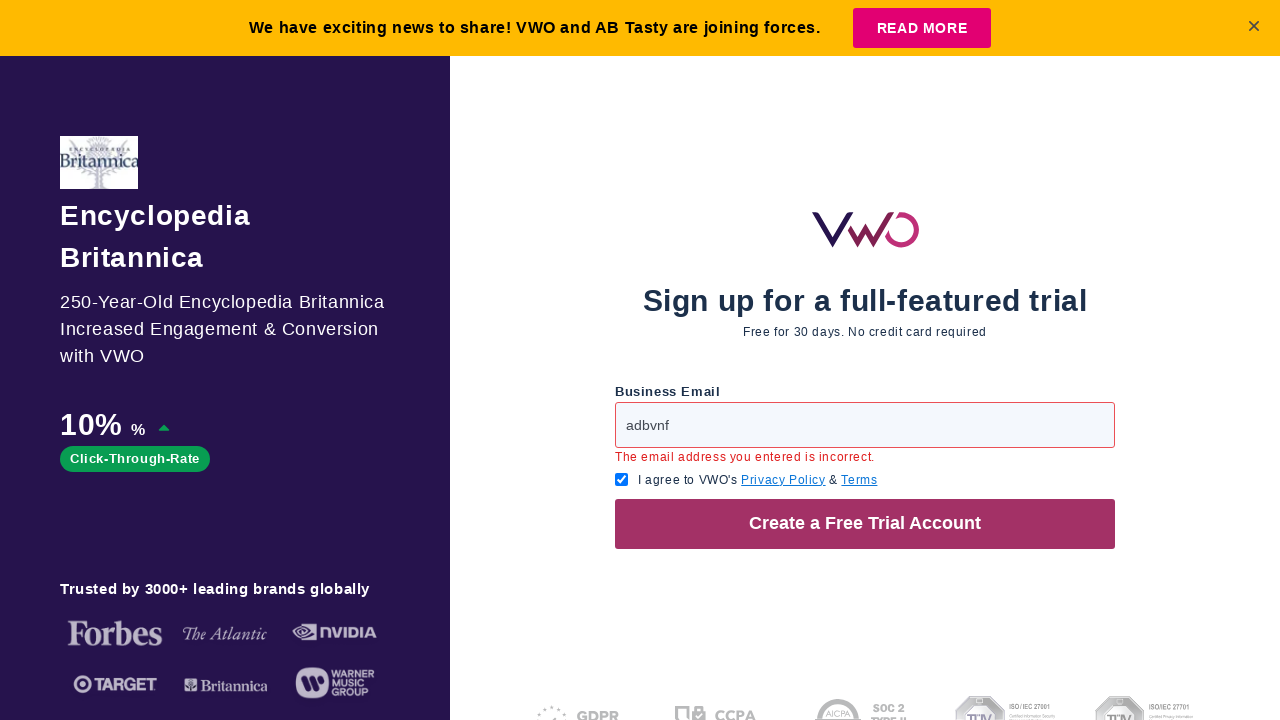